Tests opening a link in a new tab and switching between tabs to verify the new page loads correctly

Starting URL: https://demoqa.com/links

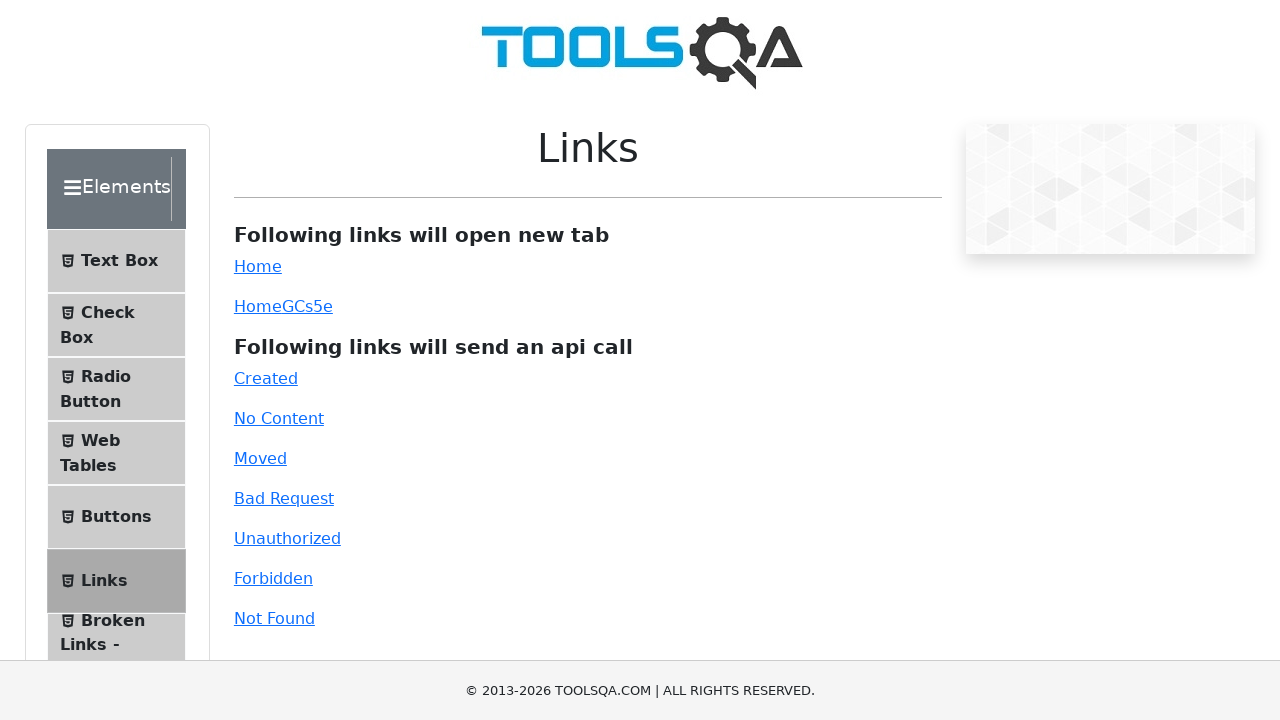

Clicked simple link that opens in new tab at (258, 266) on a#simpleLink
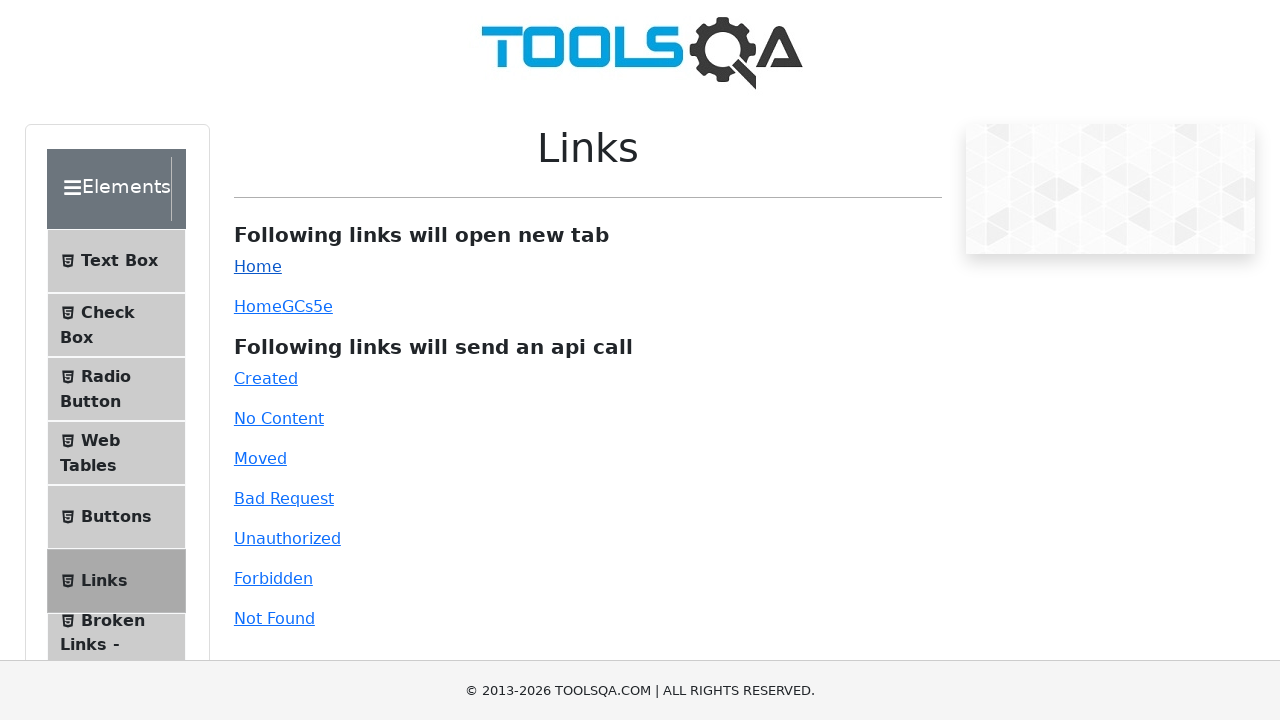

New tab created and captured
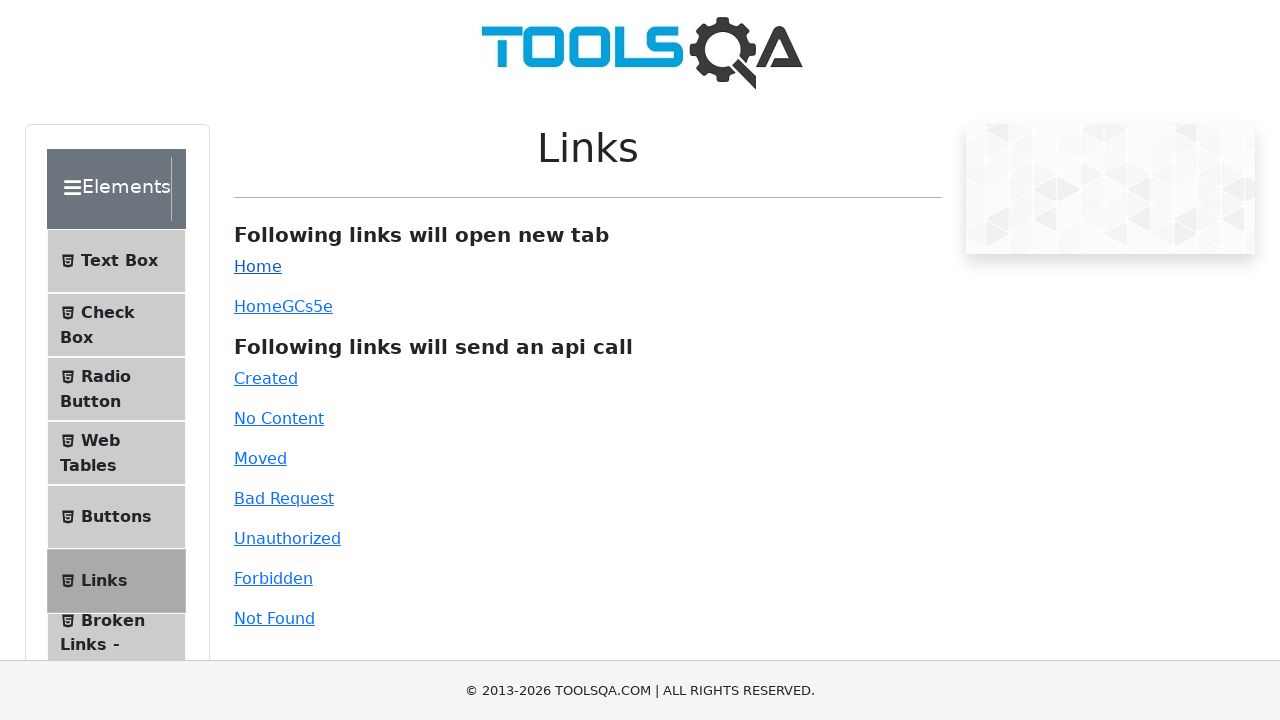

New page finished loading
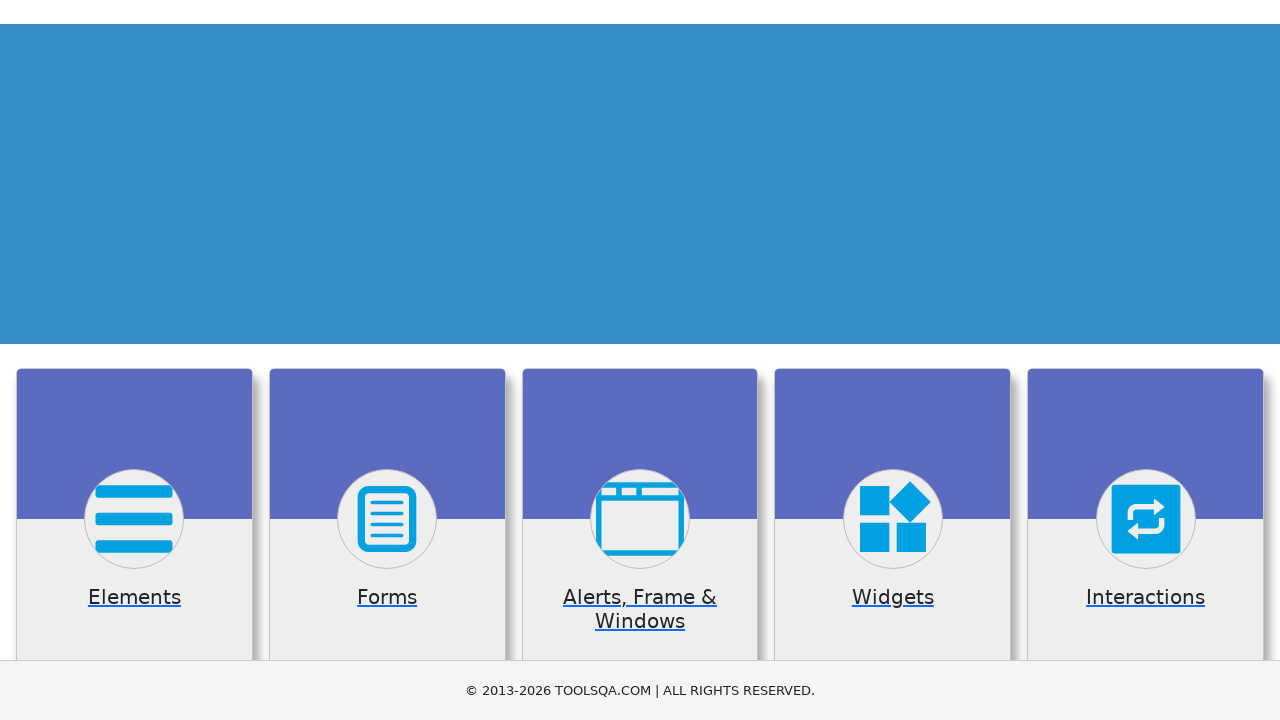

Retrieved page title: demosite
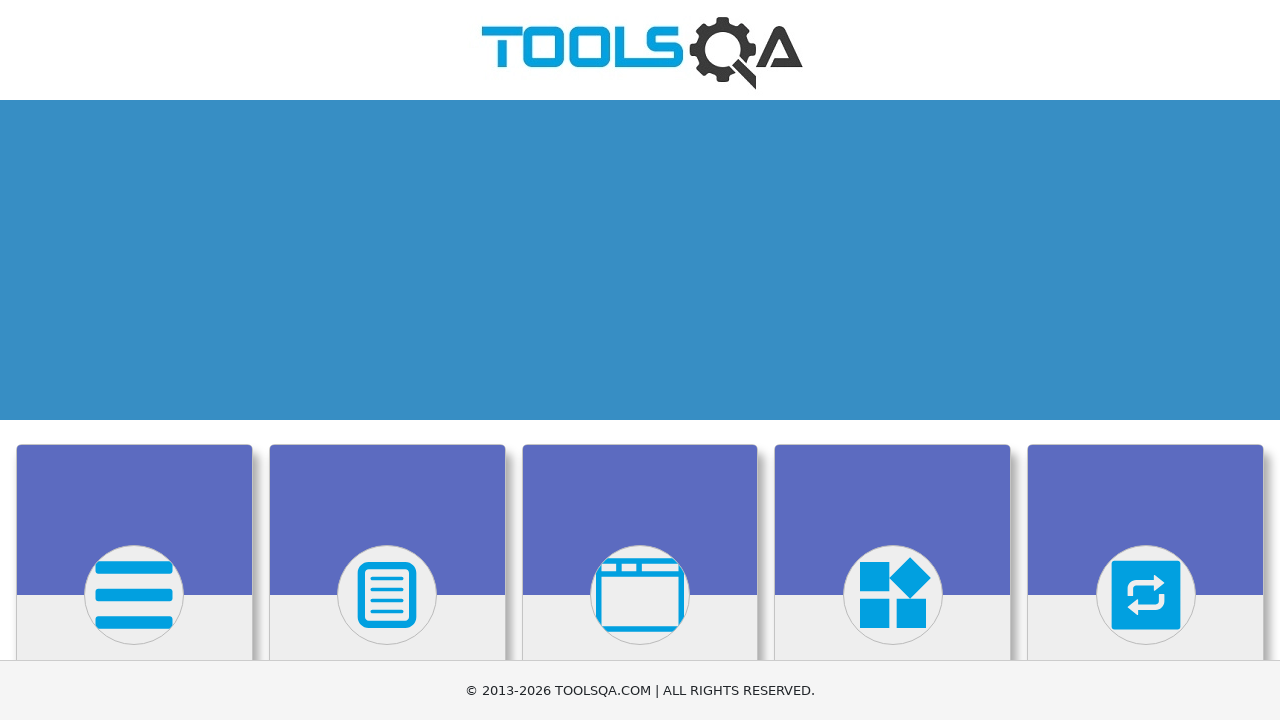

Retrieved page URL: https://demoqa.com/
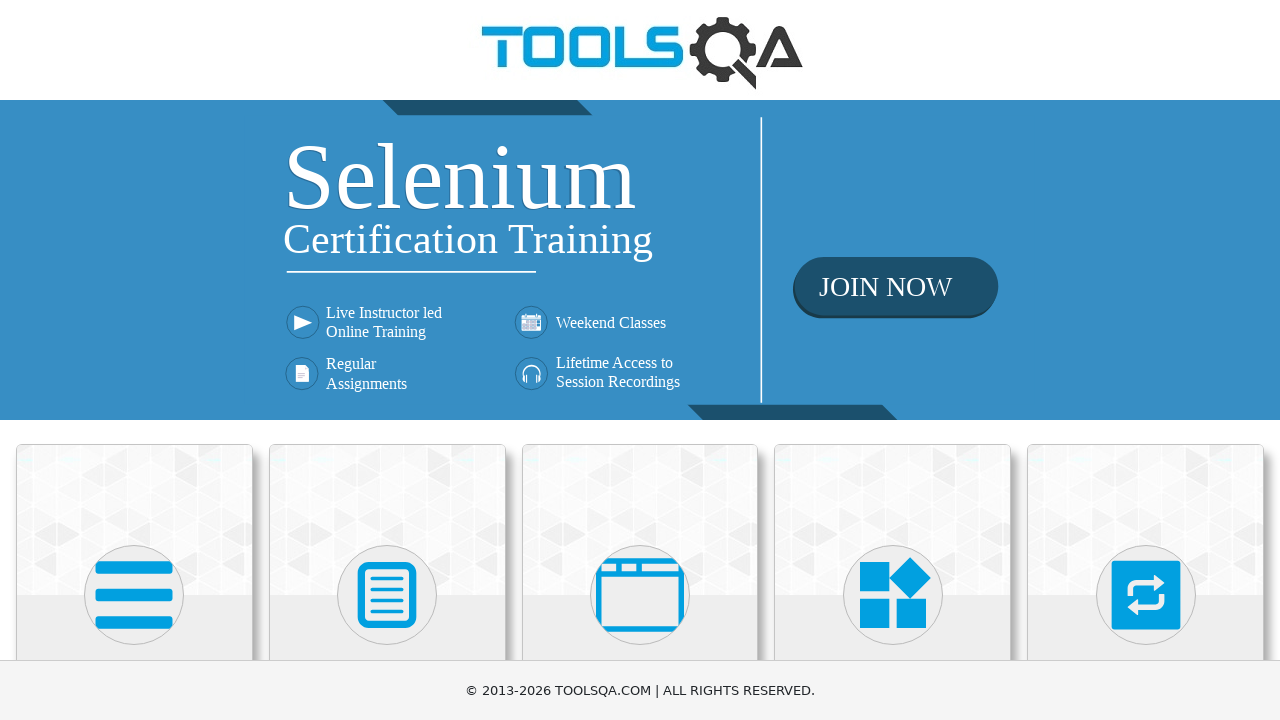

Switched back to original tab
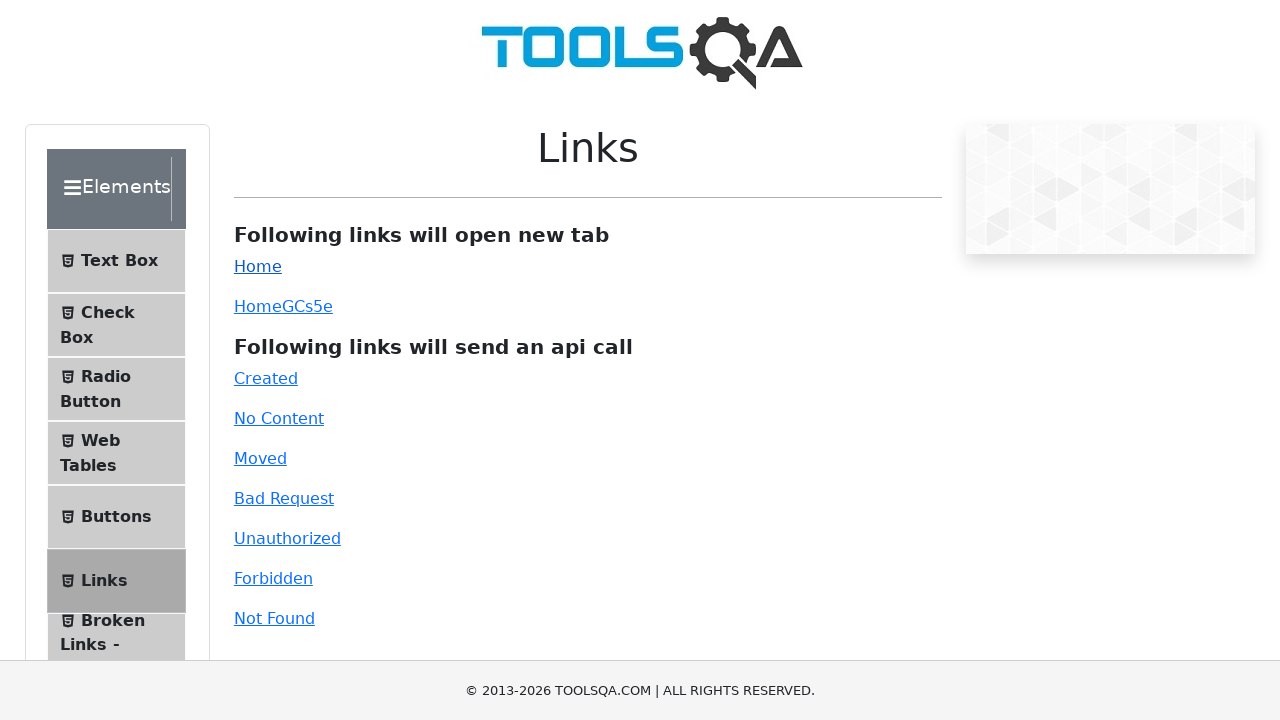

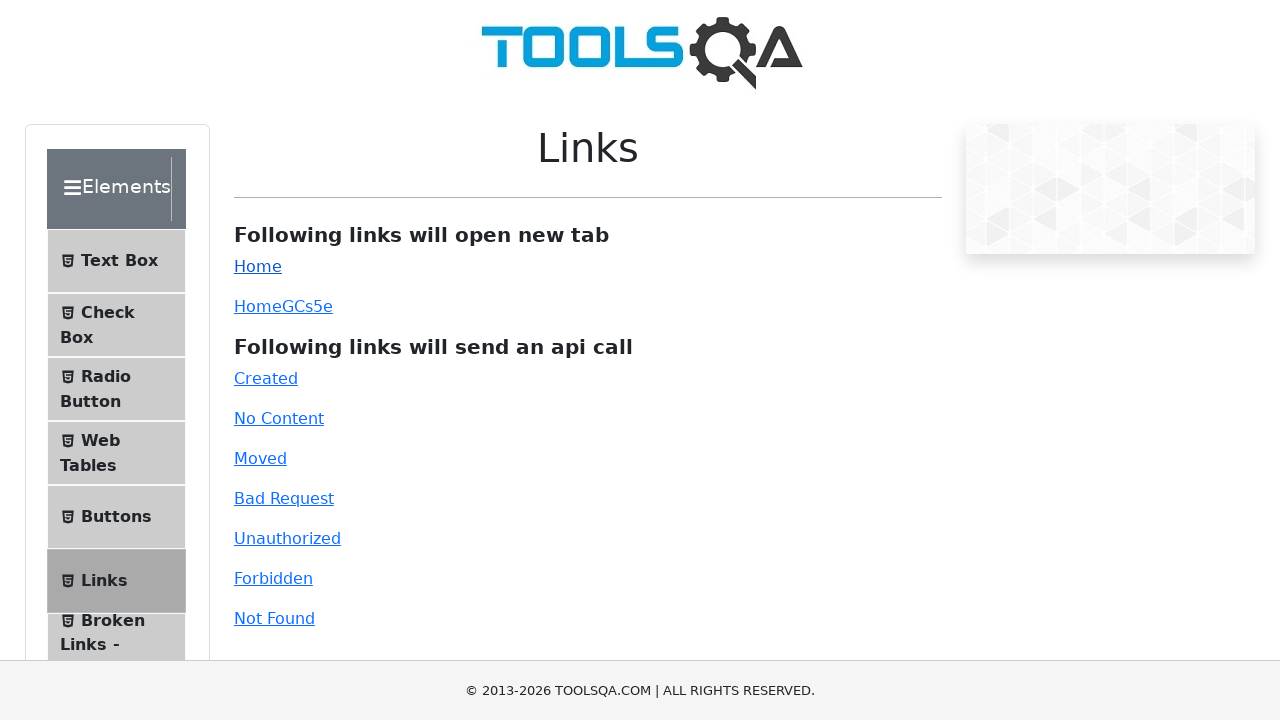